Tests clicking on a window button element on the DemoQA browser windows page, demonstrating wait handling techniques

Starting URL: https://demoqa.com/browser-windows

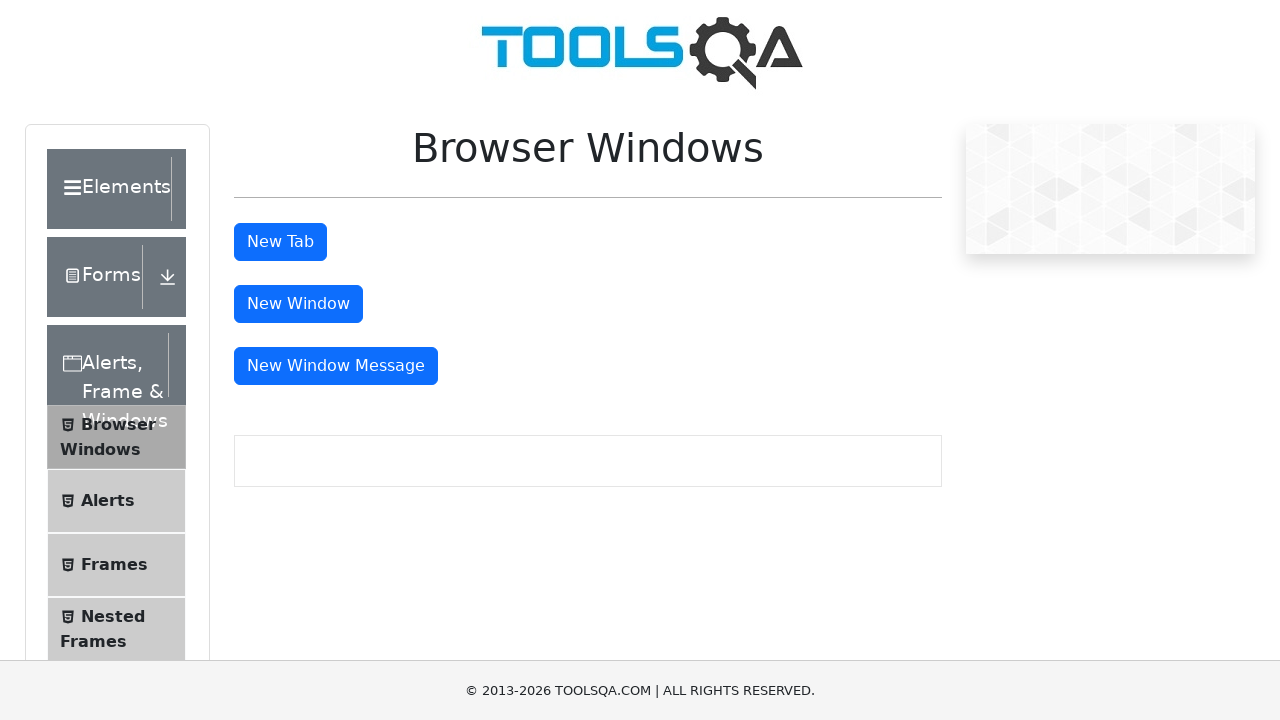

Waited for window button to be visible
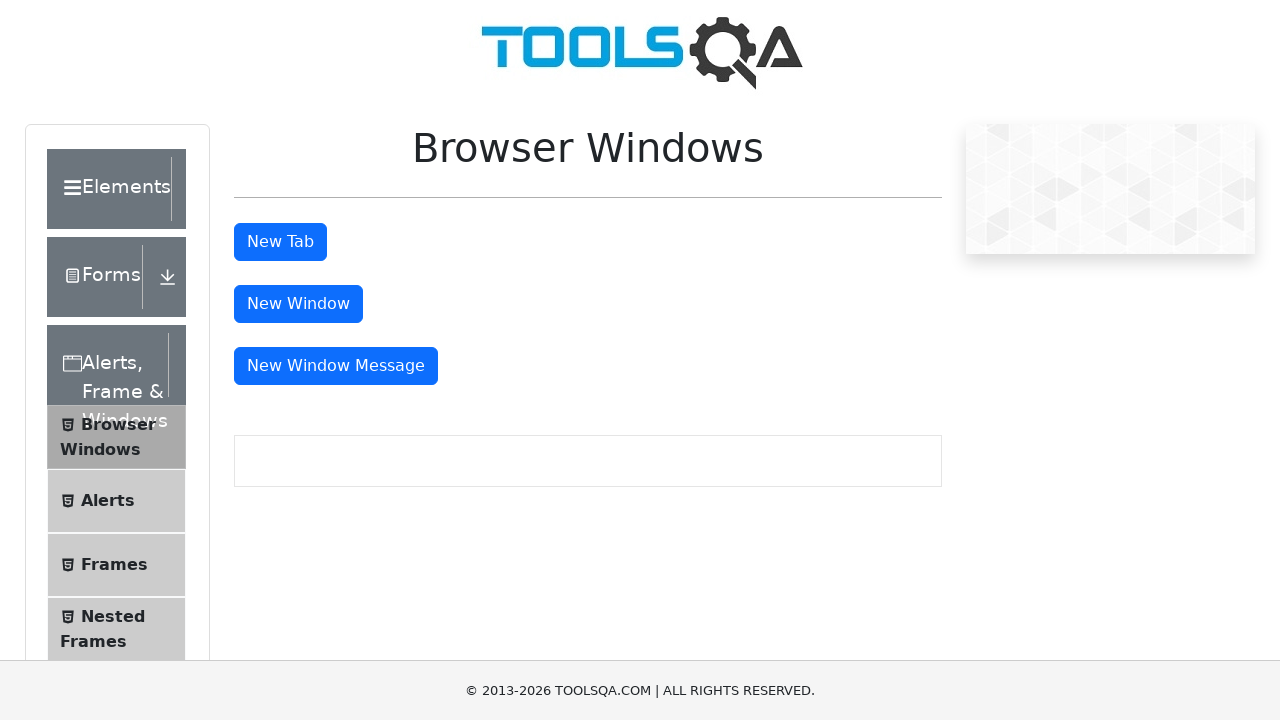

Clicked the window button at (298, 304) on #windowButton
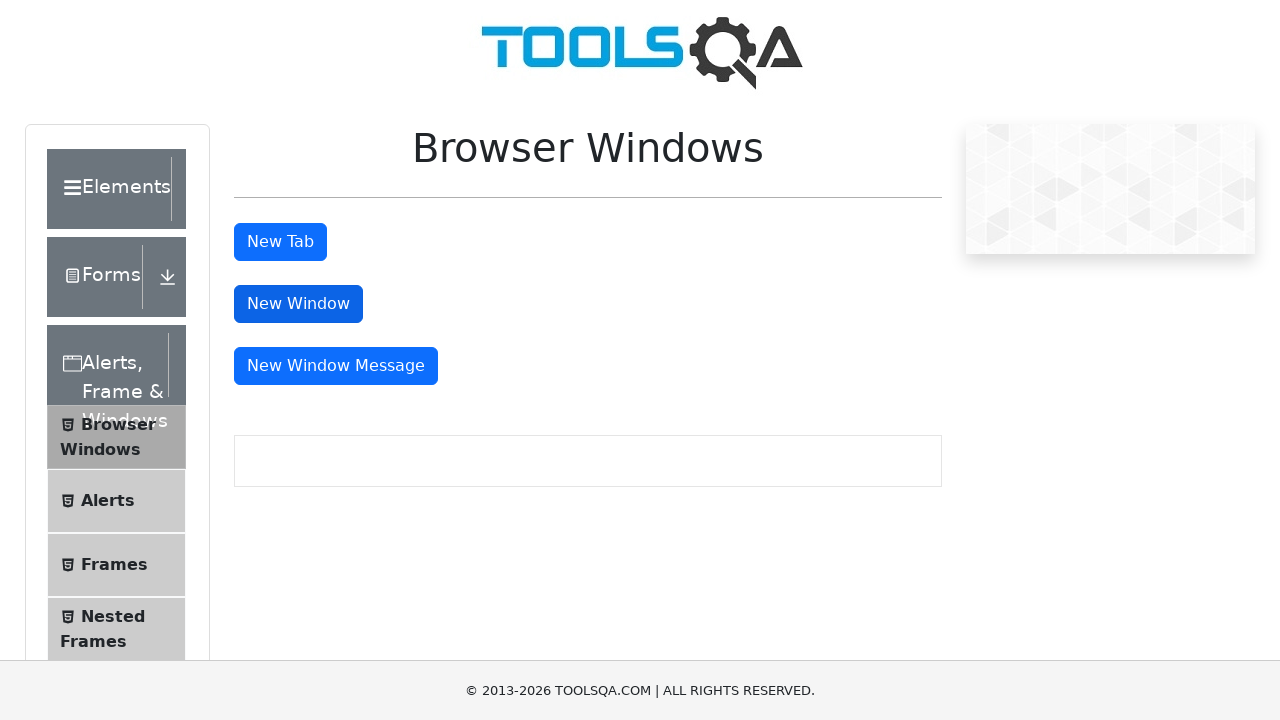

Waited for window button to be visible again
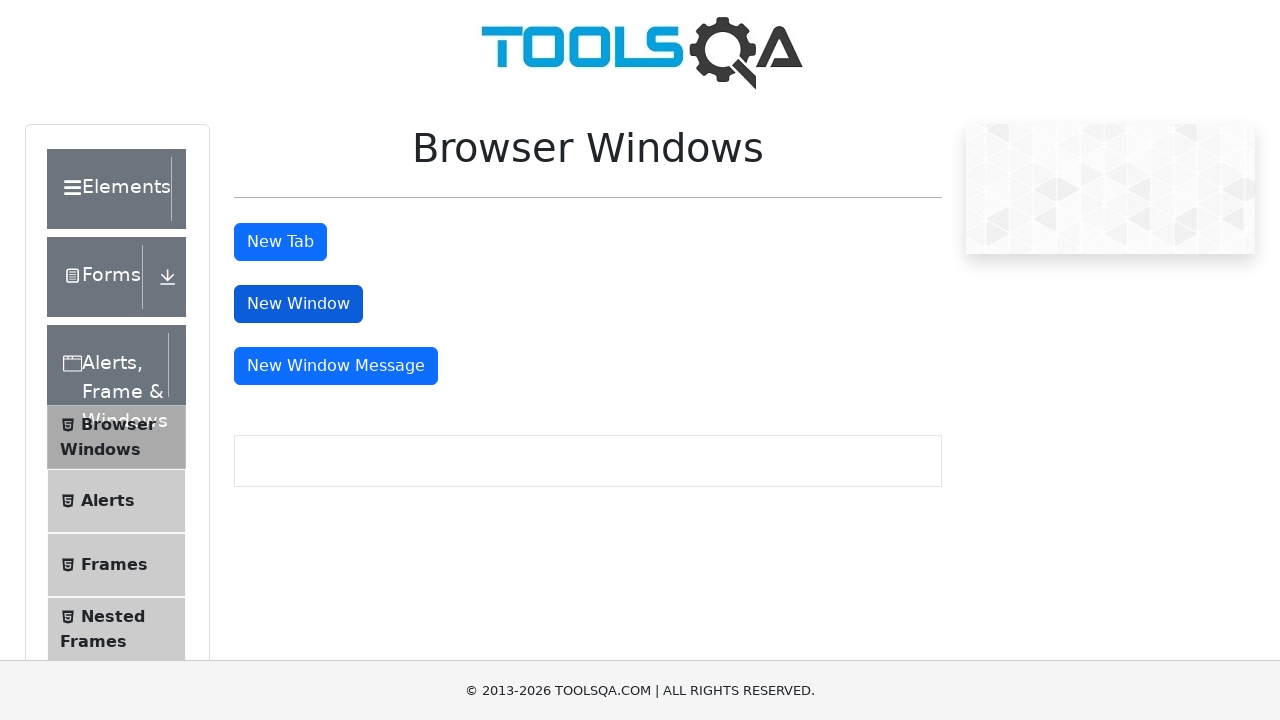

Clicked the window button a second time at (298, 304) on #windowButton
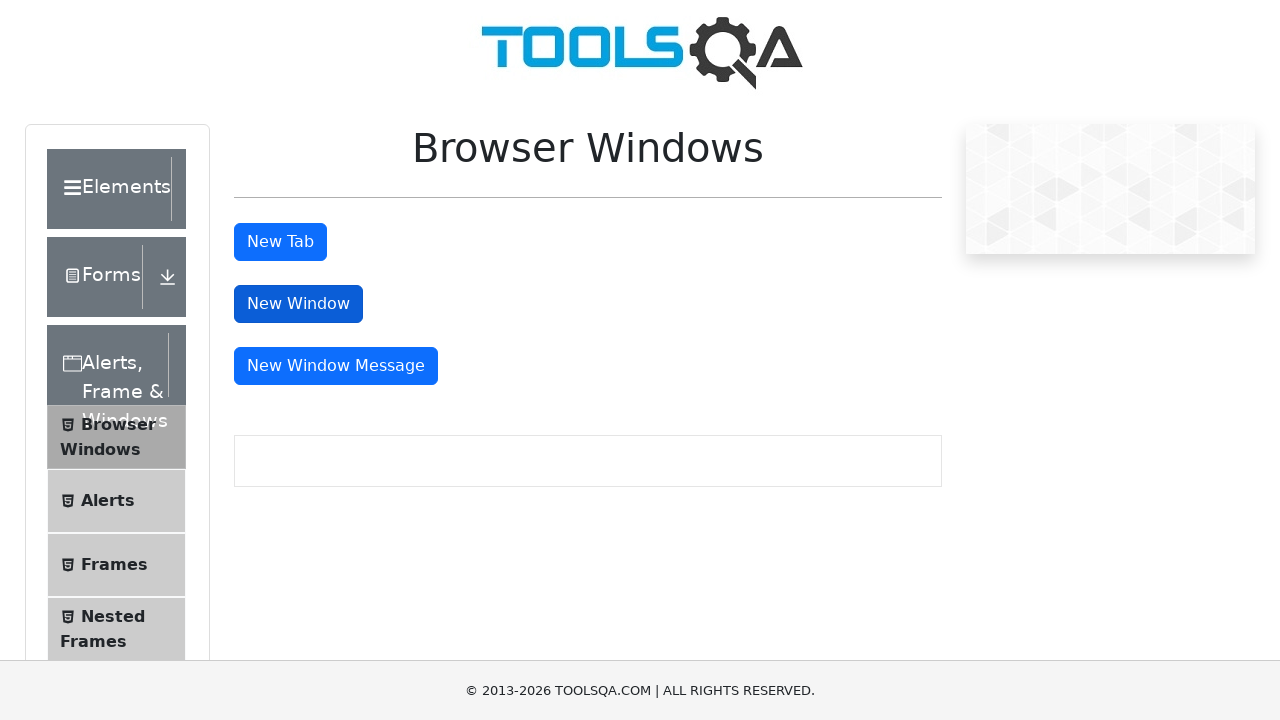

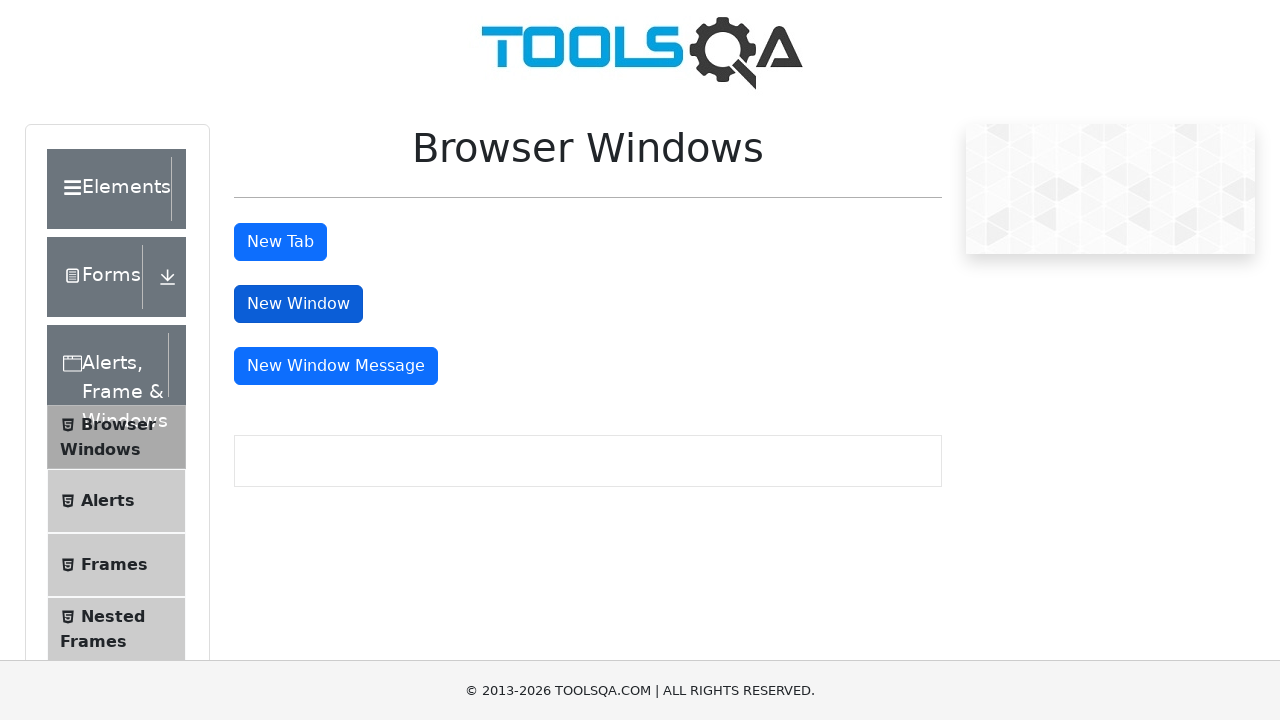